Tests the footer Search Languages link by clicking it and verifying the page header and search field are displayed

Starting URL: https://www.99-bottles-of-beer.net/

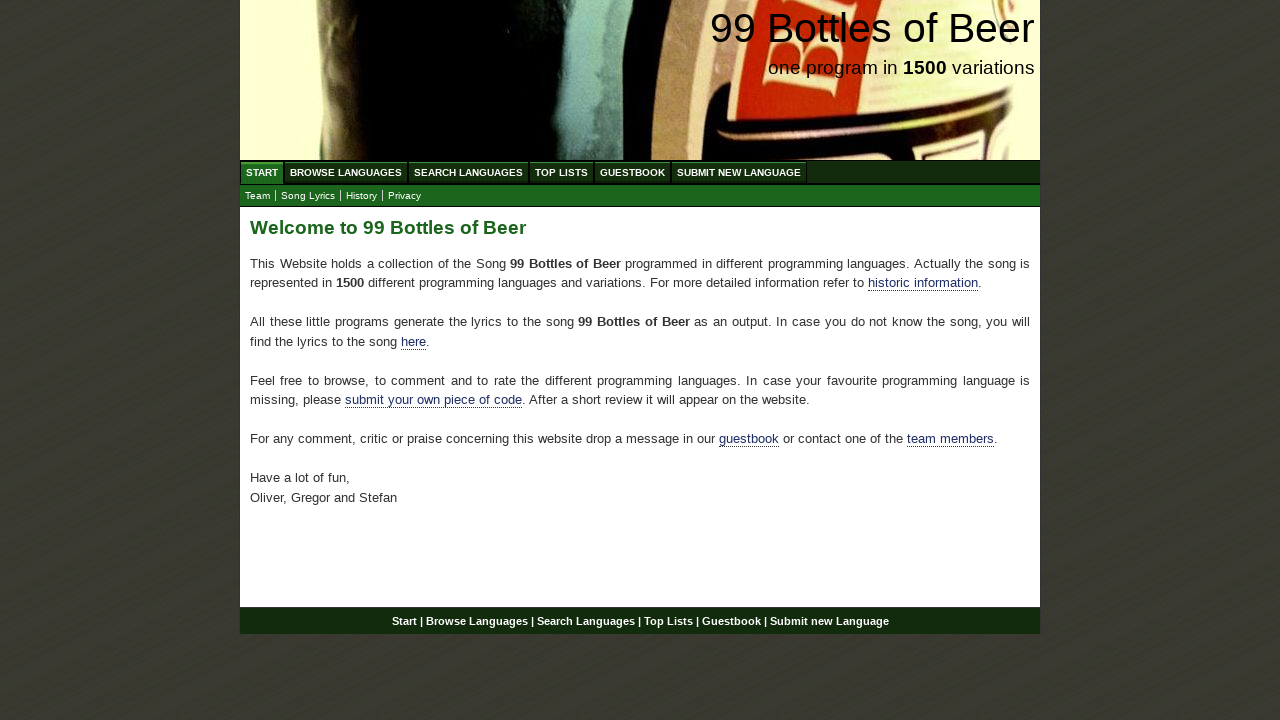

Clicked Search Languages link in footer at (586, 621) on xpath=//div[@id='footer']/p/a[3]
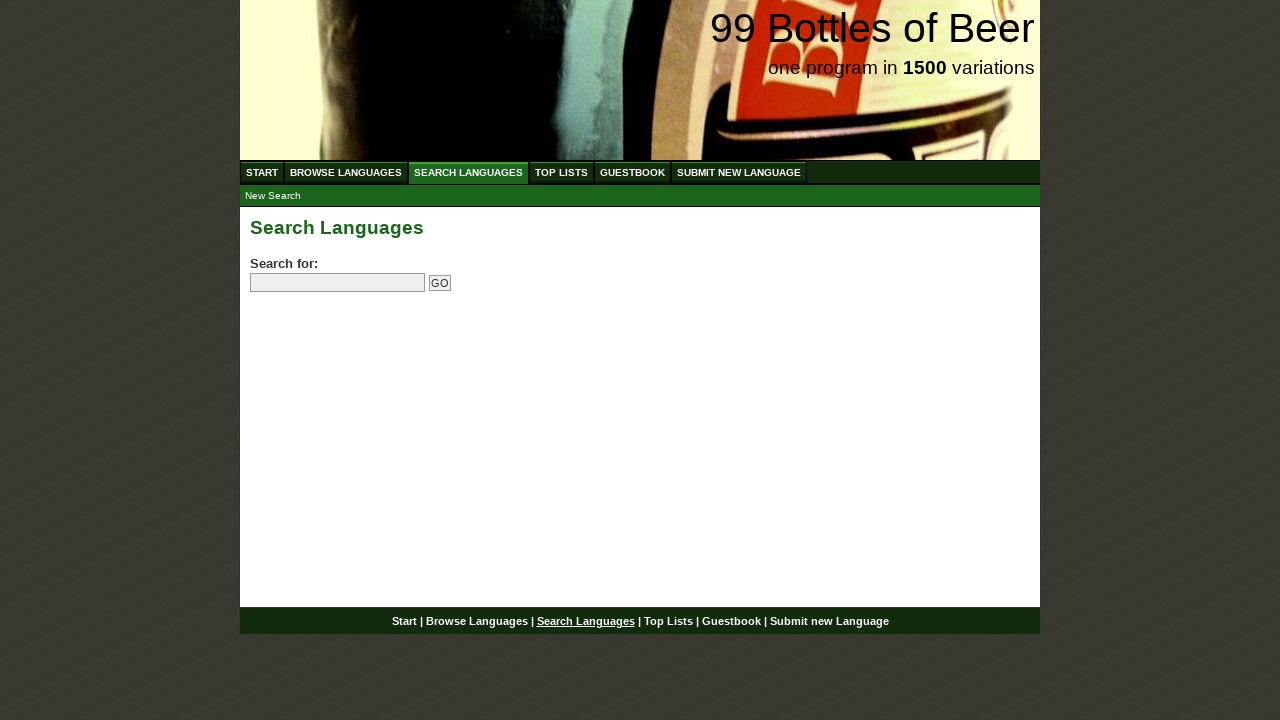

Search Languages page header loaded
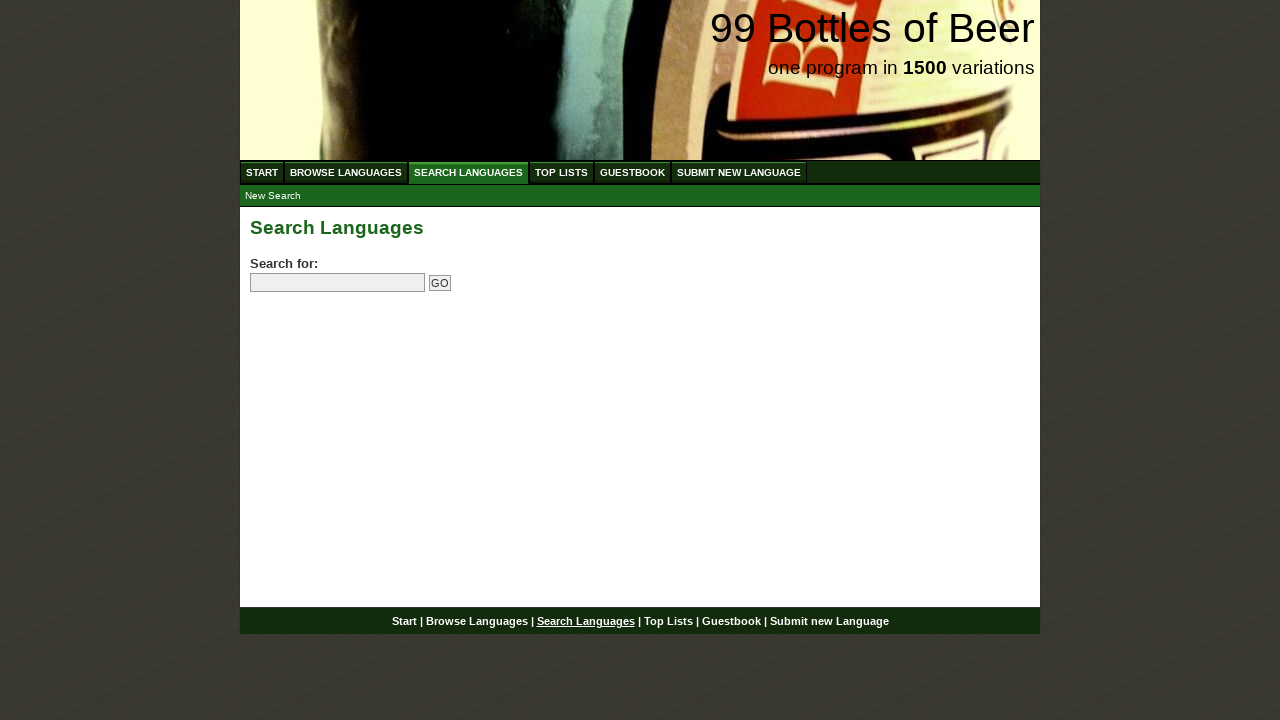

Search input field is displayed on Search Languages page
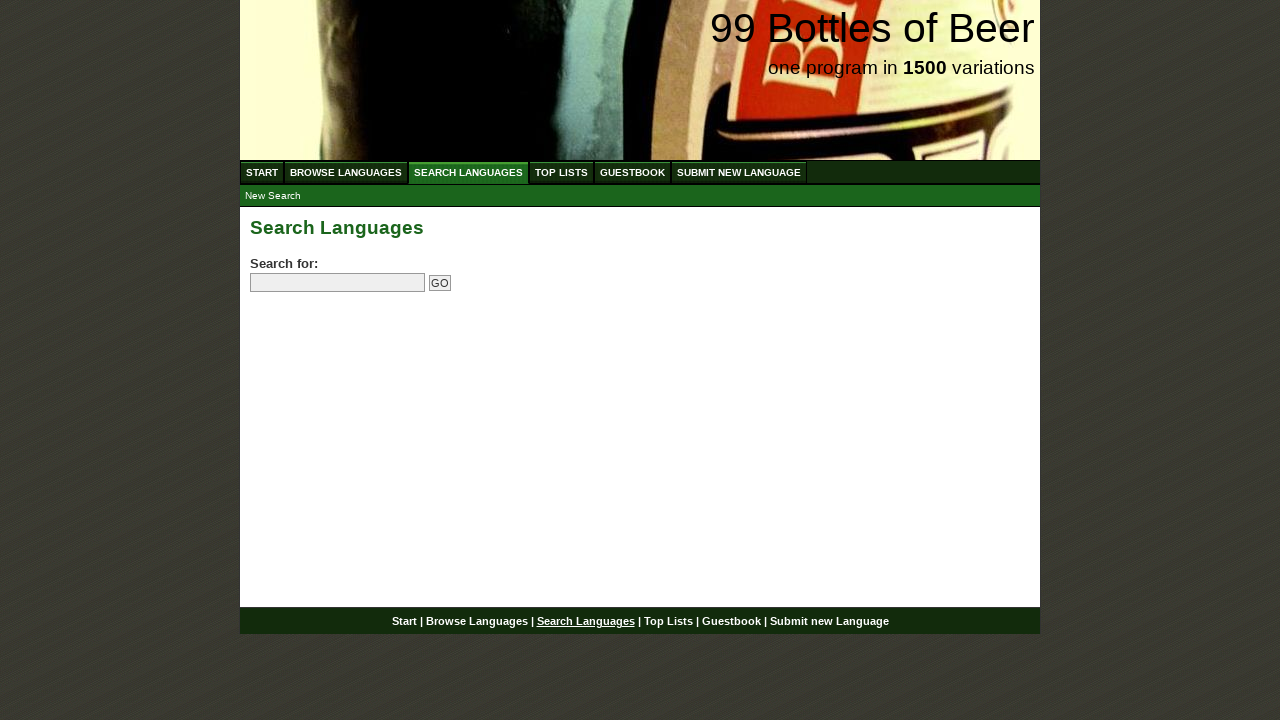

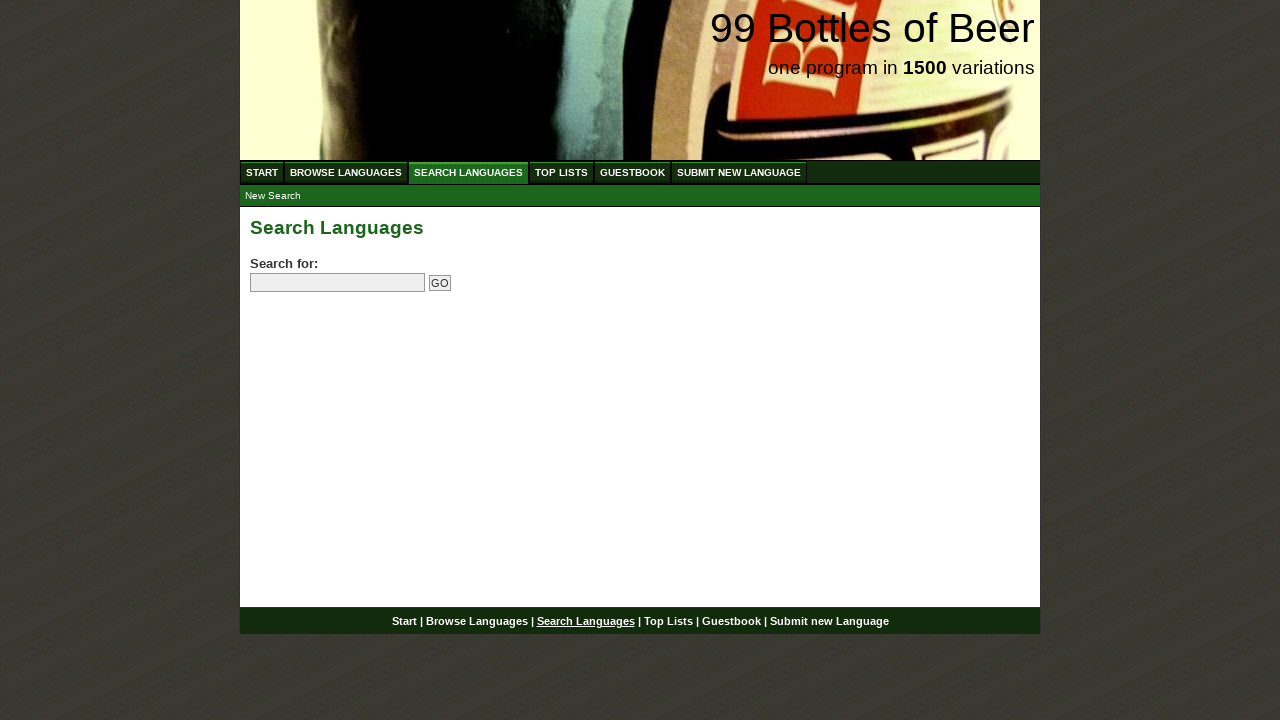